Tests click-and-hold with subsequent release on the target element

Starting URL: https://crossbrowsertesting.github.io/drag-and-drop

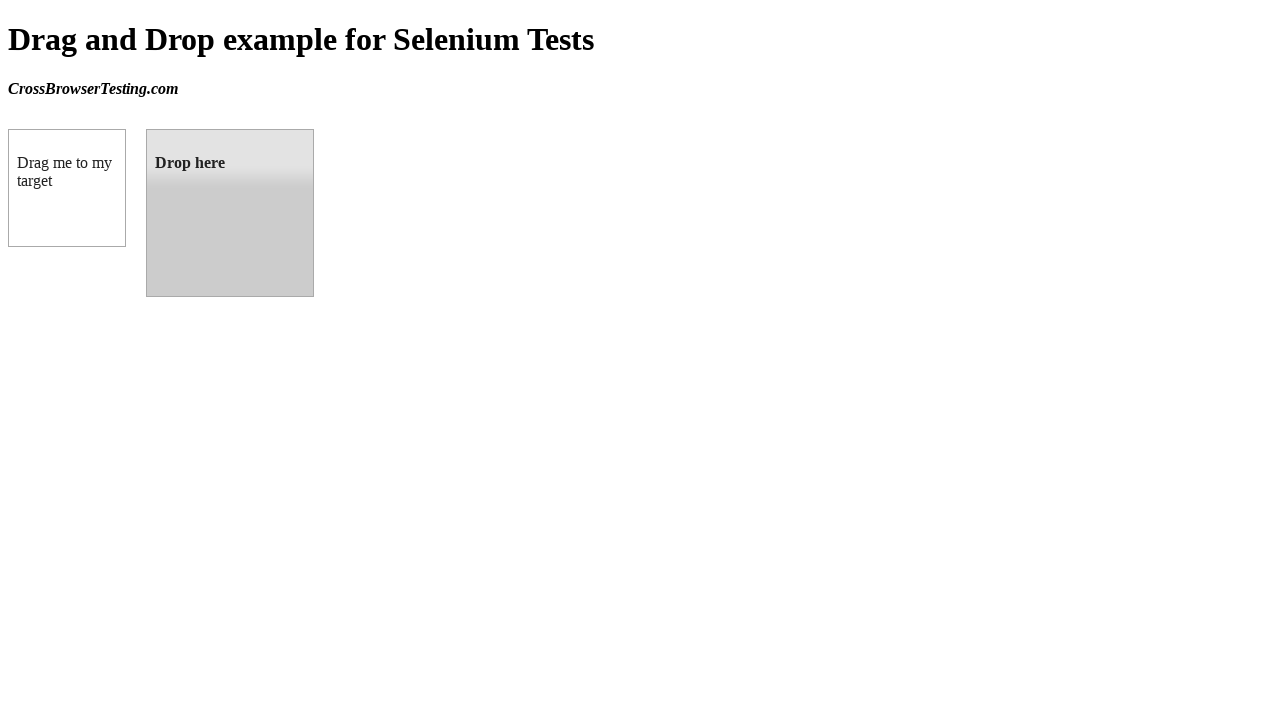

Located draggable source element
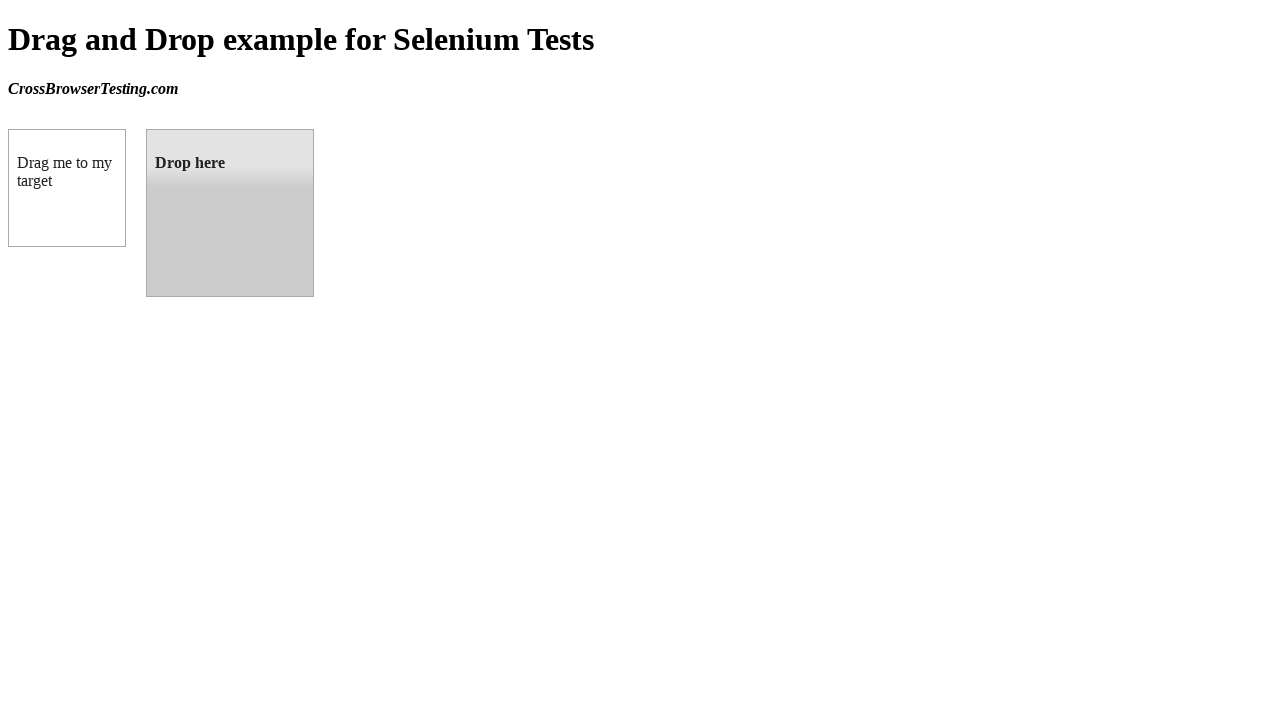

Located droppable target element
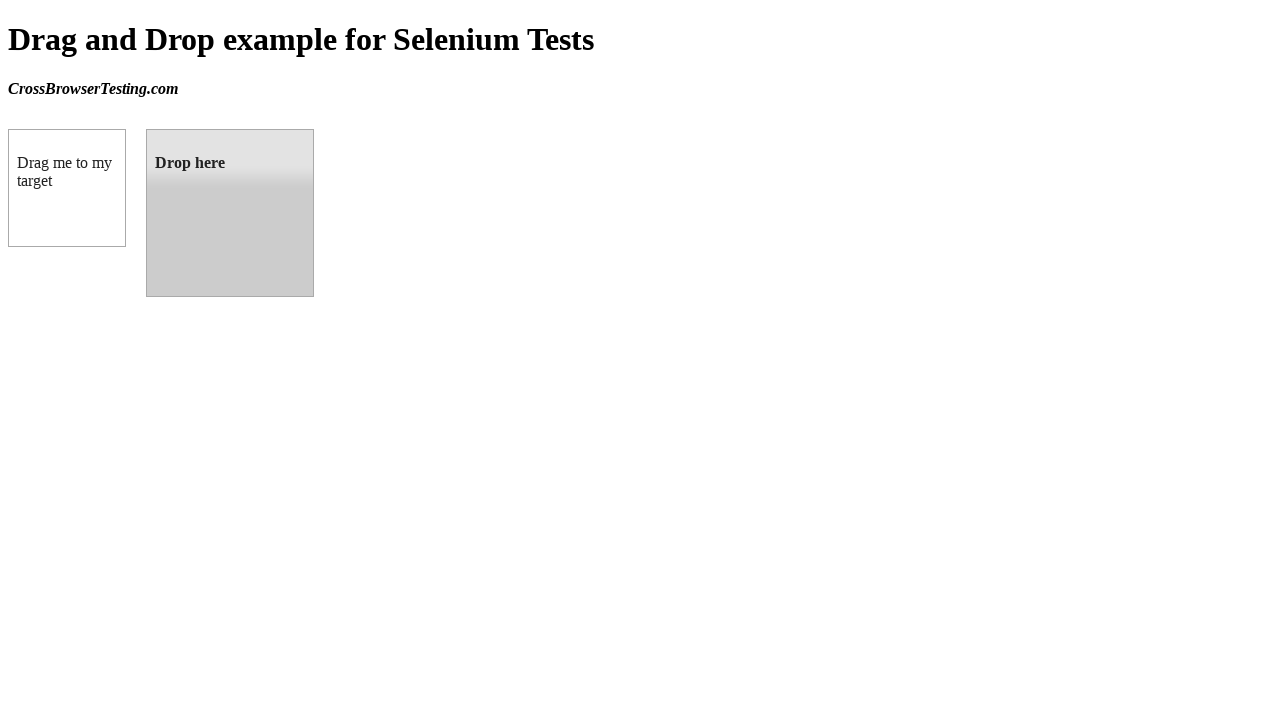

Hovered over draggable source element at (67, 188) on #draggable
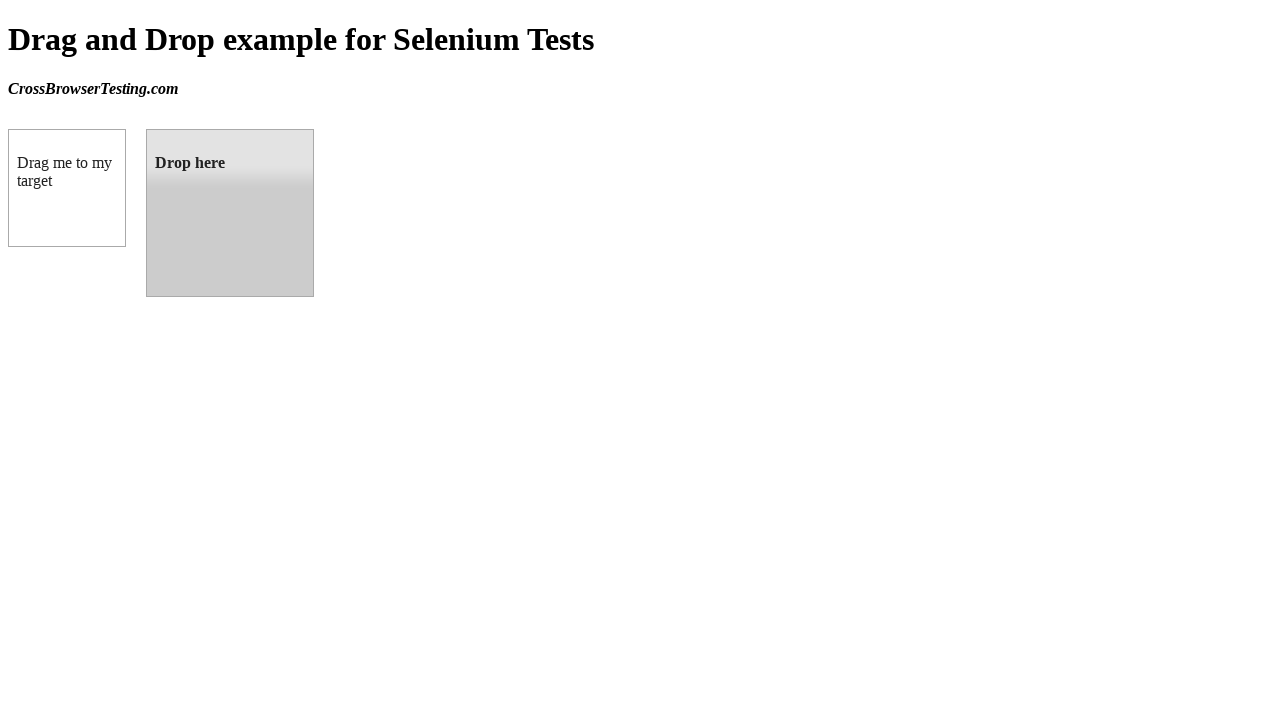

Pressed mouse button down to initiate drag at (67, 188)
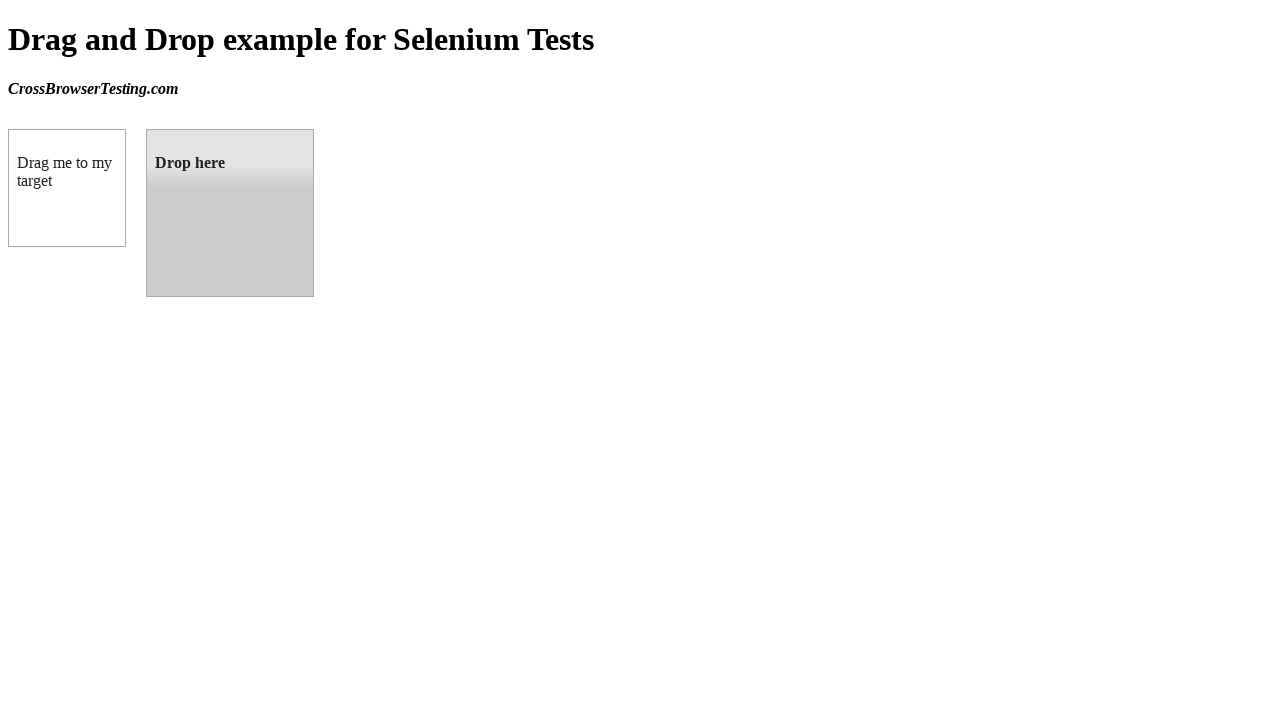

Moved to droppable target element at (230, 213) on #droppable
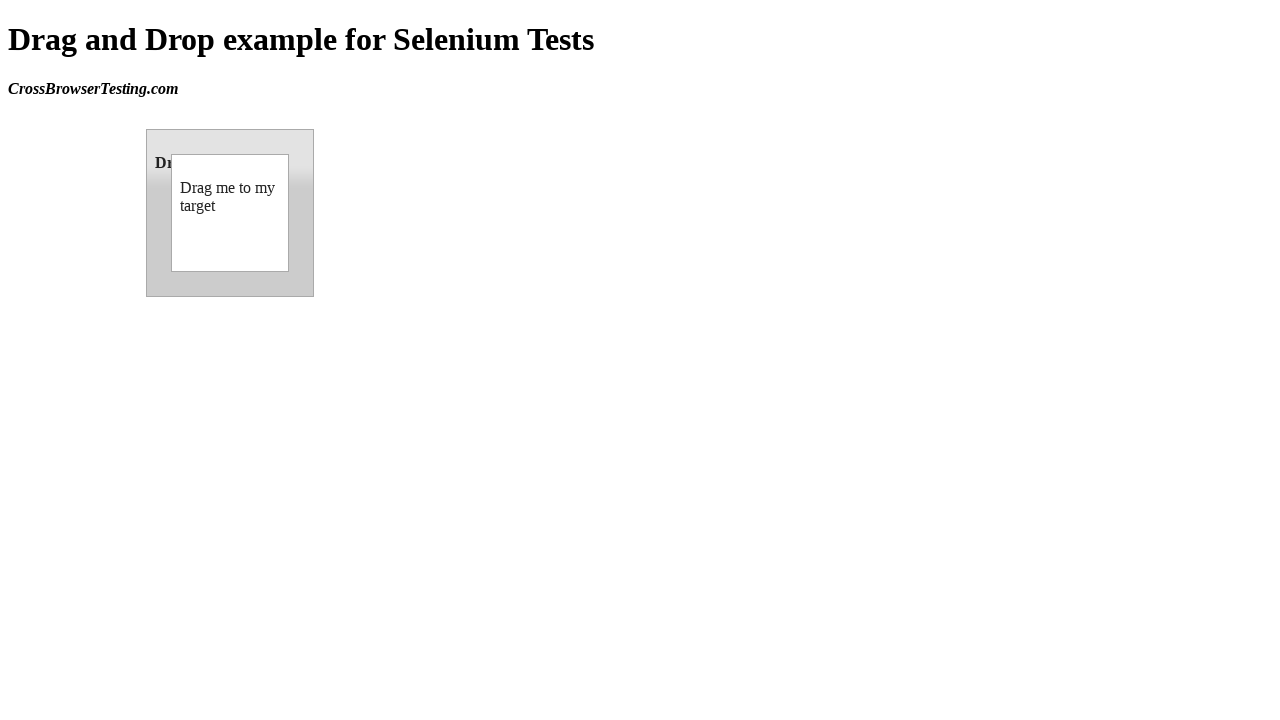

Released mouse button on target element to complete drag-and-drop at (230, 213)
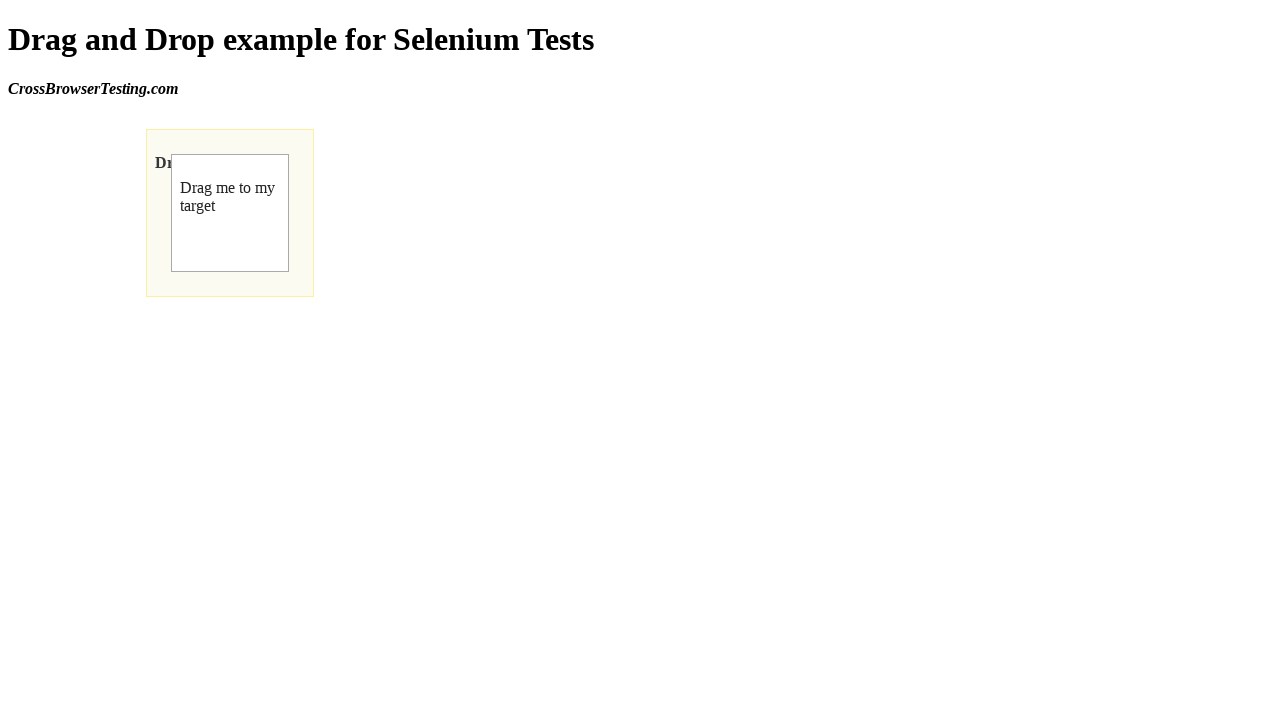

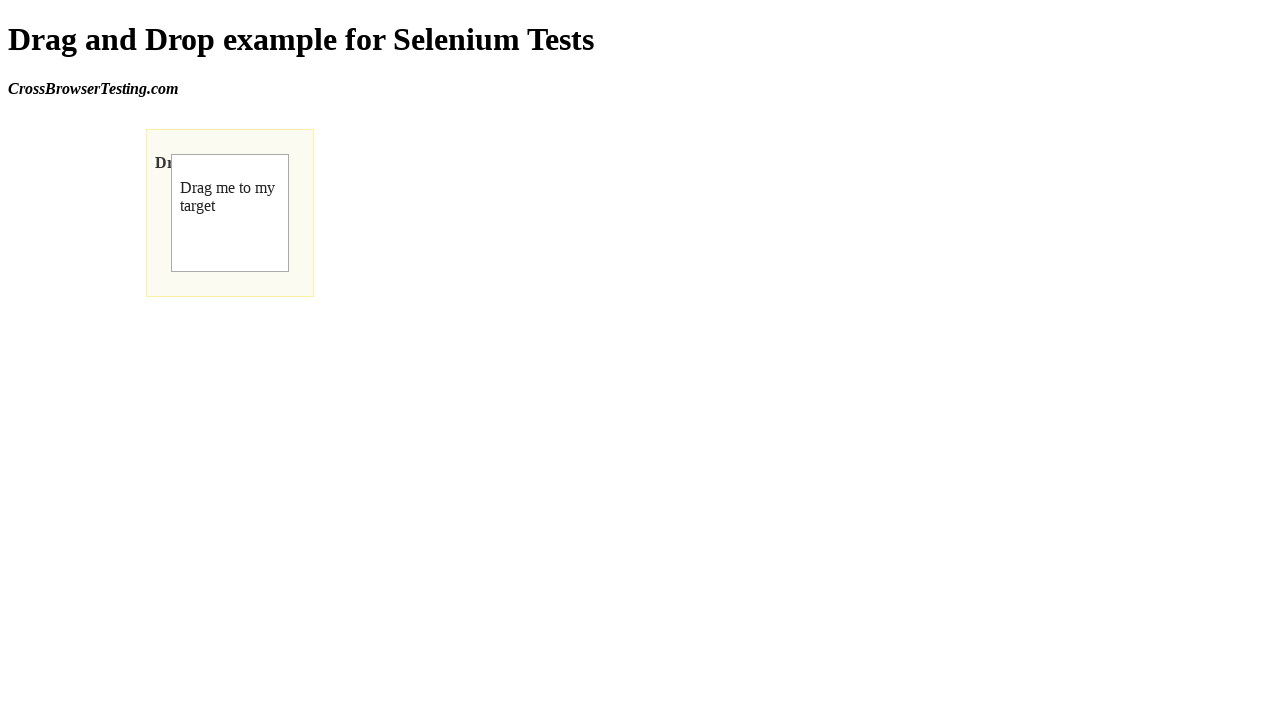